Tests drag and drop by offset functionality, dragging source element by specified x and y pixel amounts within an iframe.

Starting URL: https://jqueryui.com/droppable/

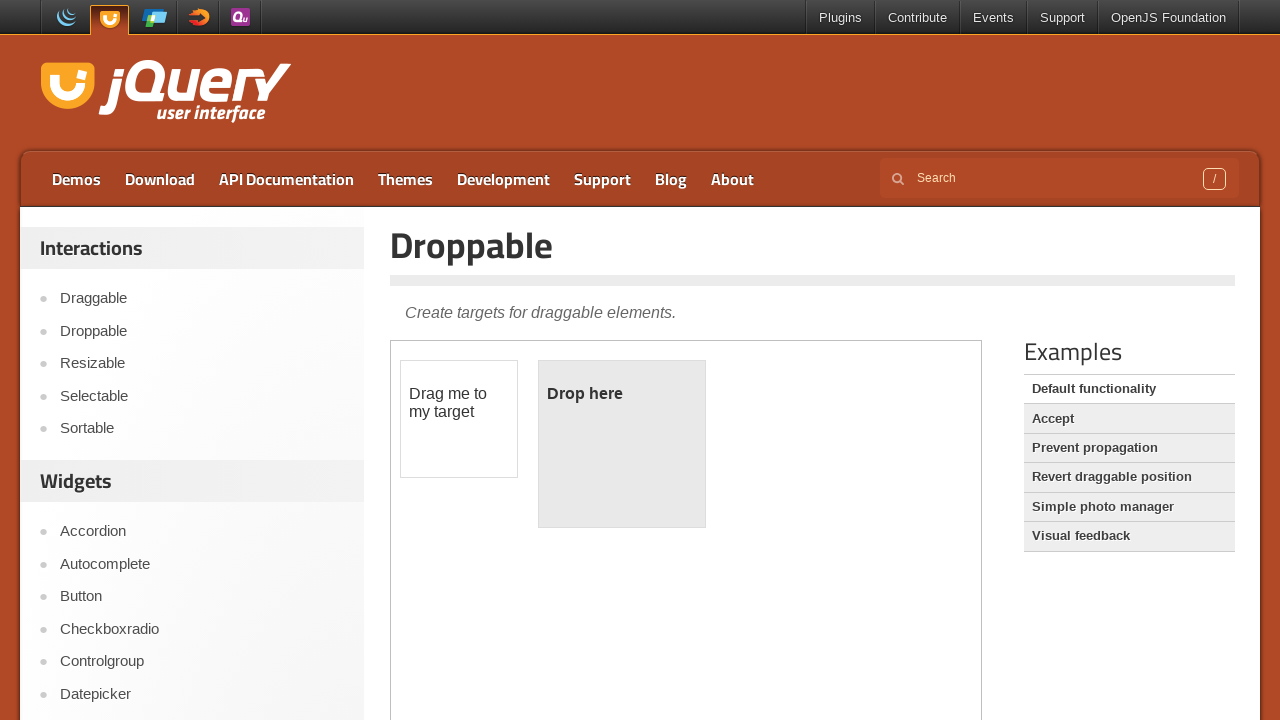

Located the first iframe containing draggable elements
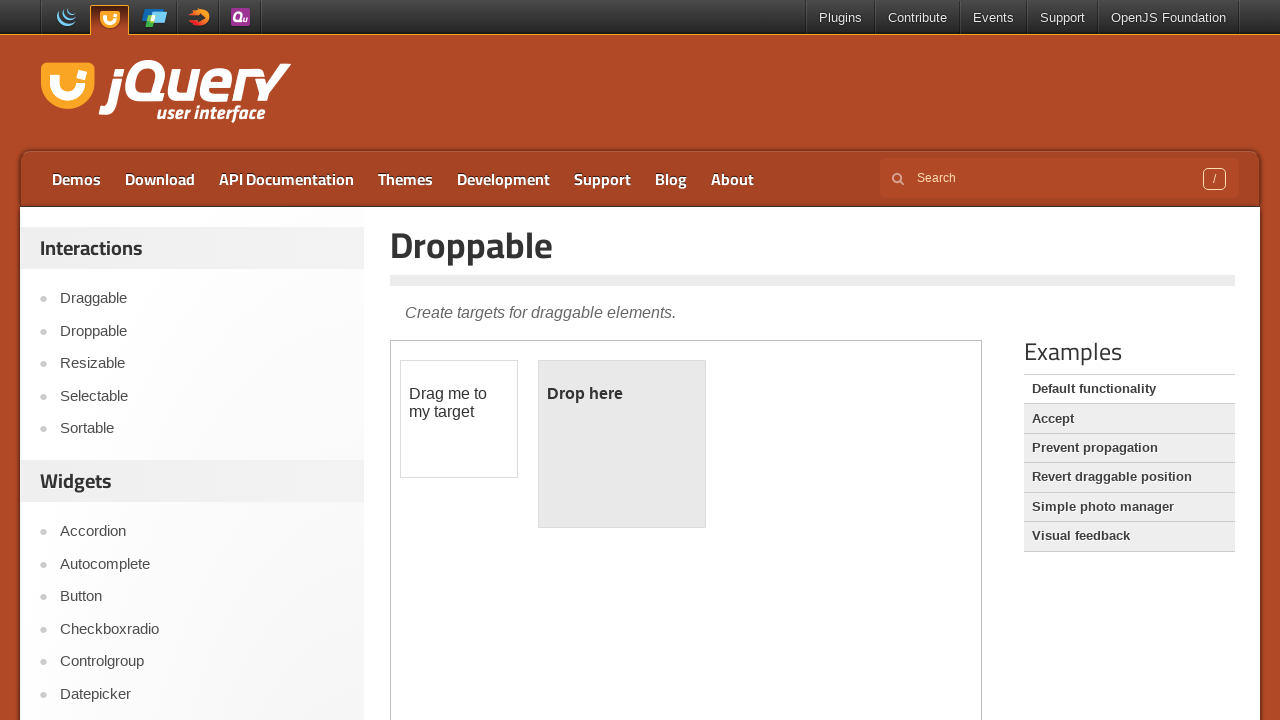

Located the draggable element with id 'draggable' in the iframe
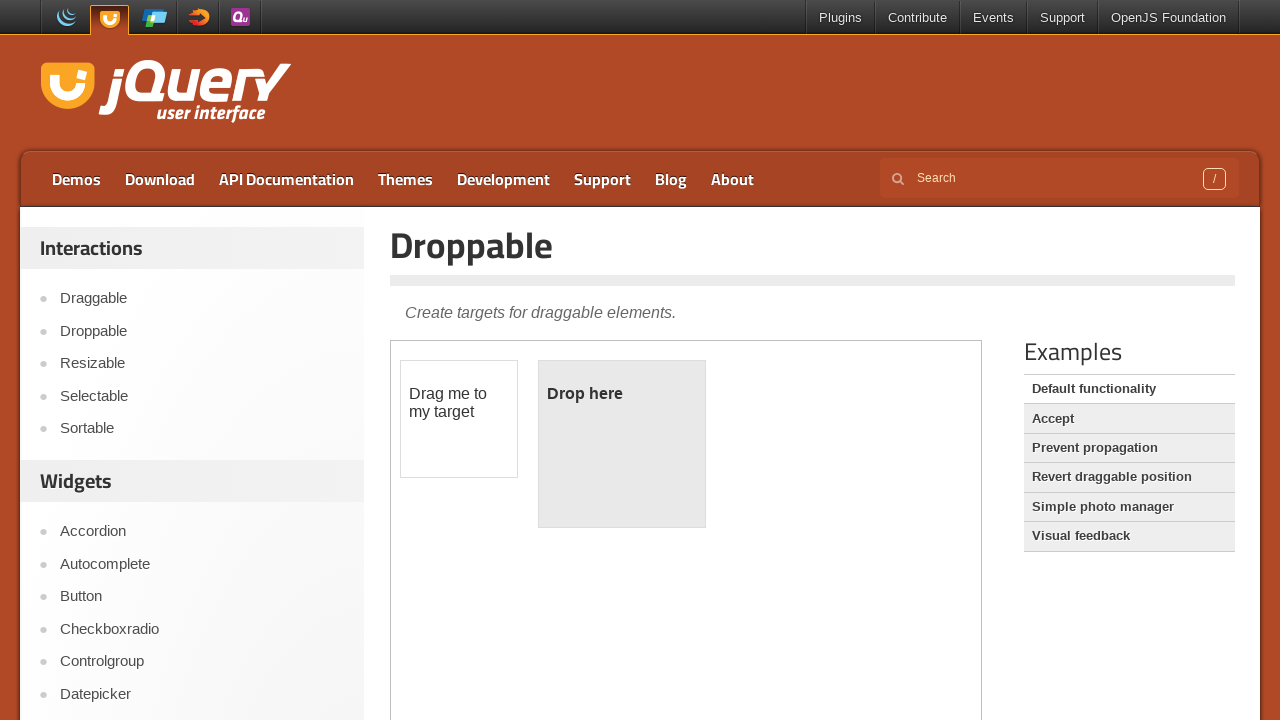

Retrieved bounding box coordinates of the draggable element
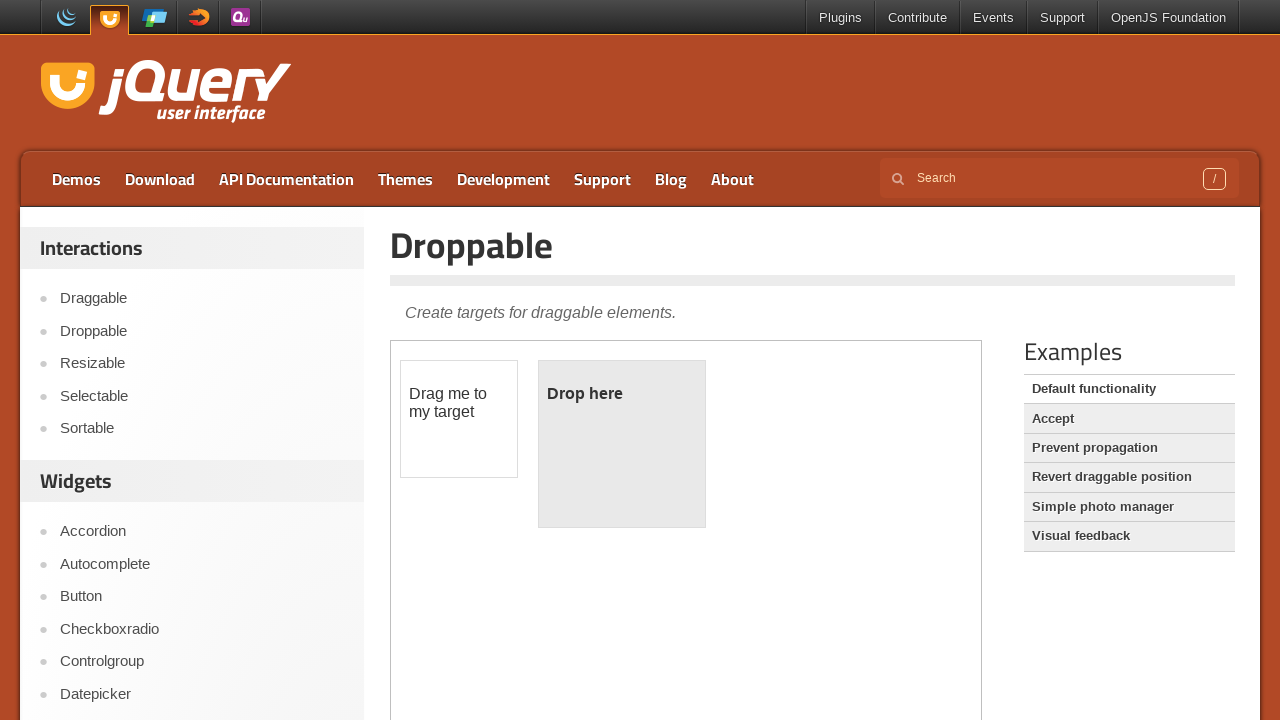

Hovered over the draggable element at (459, 419) on iframe >> nth=0 >> internal:control=enter-frame >> #draggable
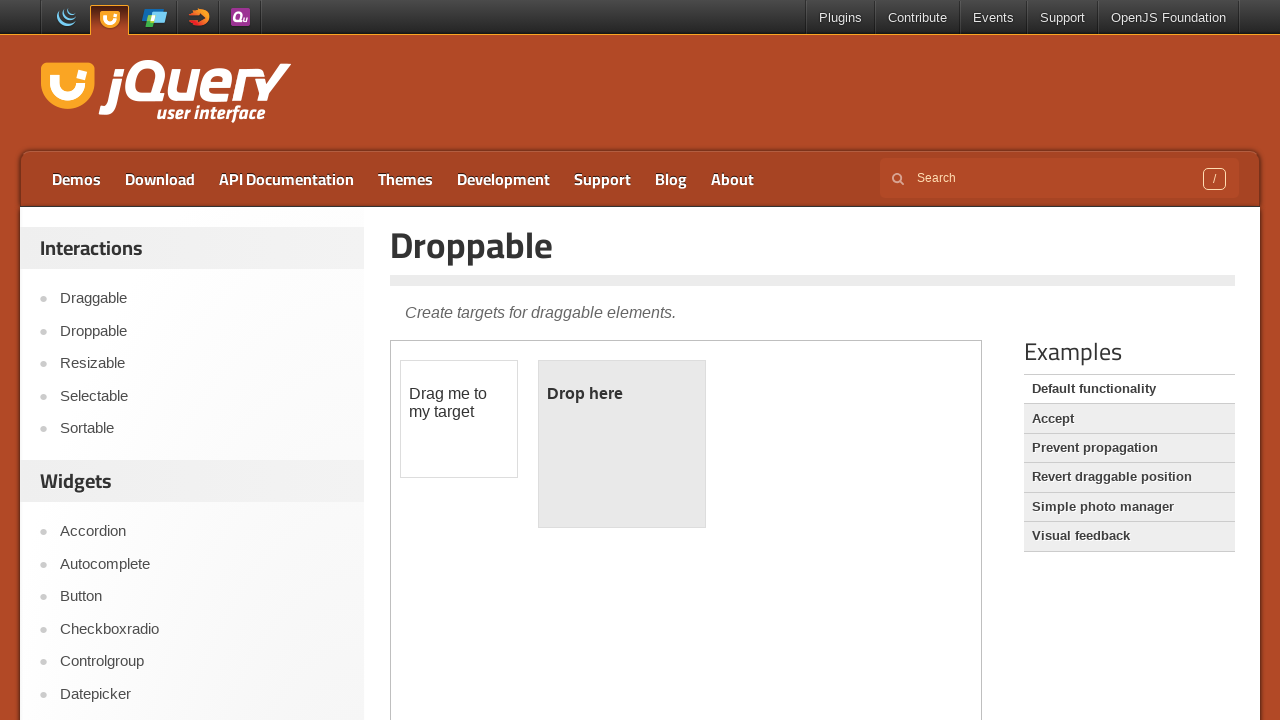

Pressed mouse button down on the draggable element at (459, 419)
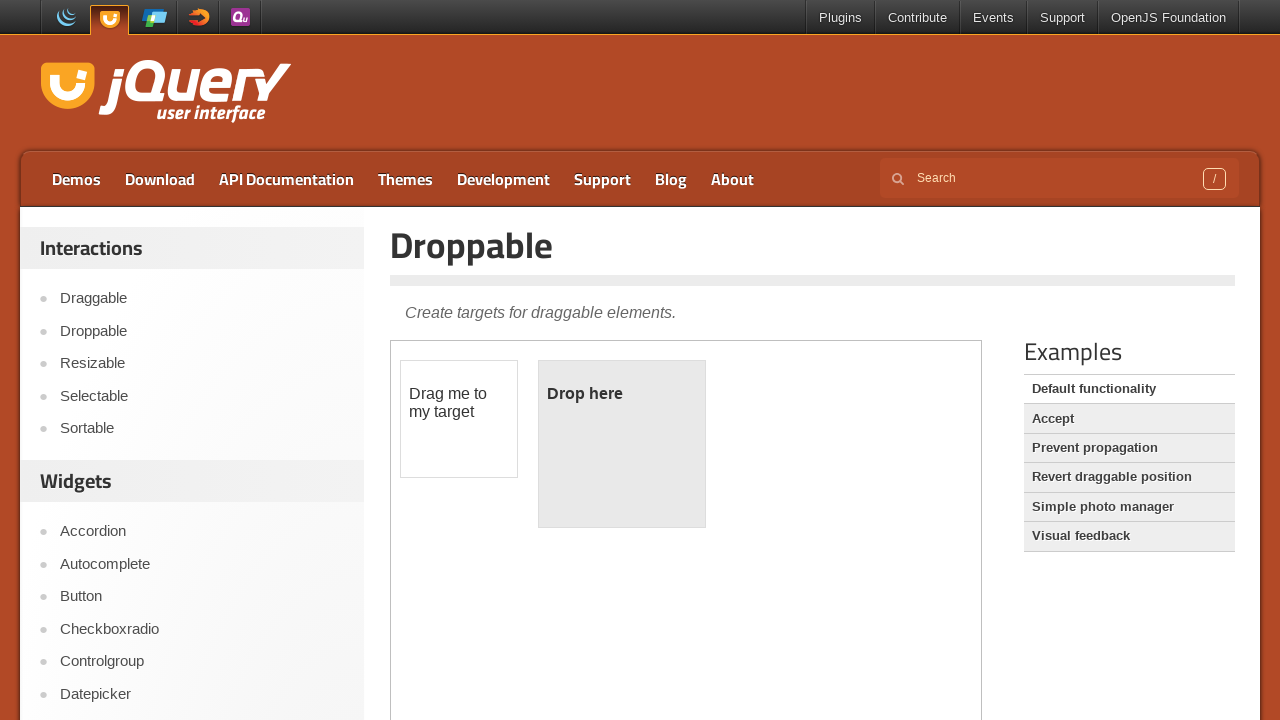

Moved mouse to target position (offset by 160px horizontally and 30px vertically) at (619, 449)
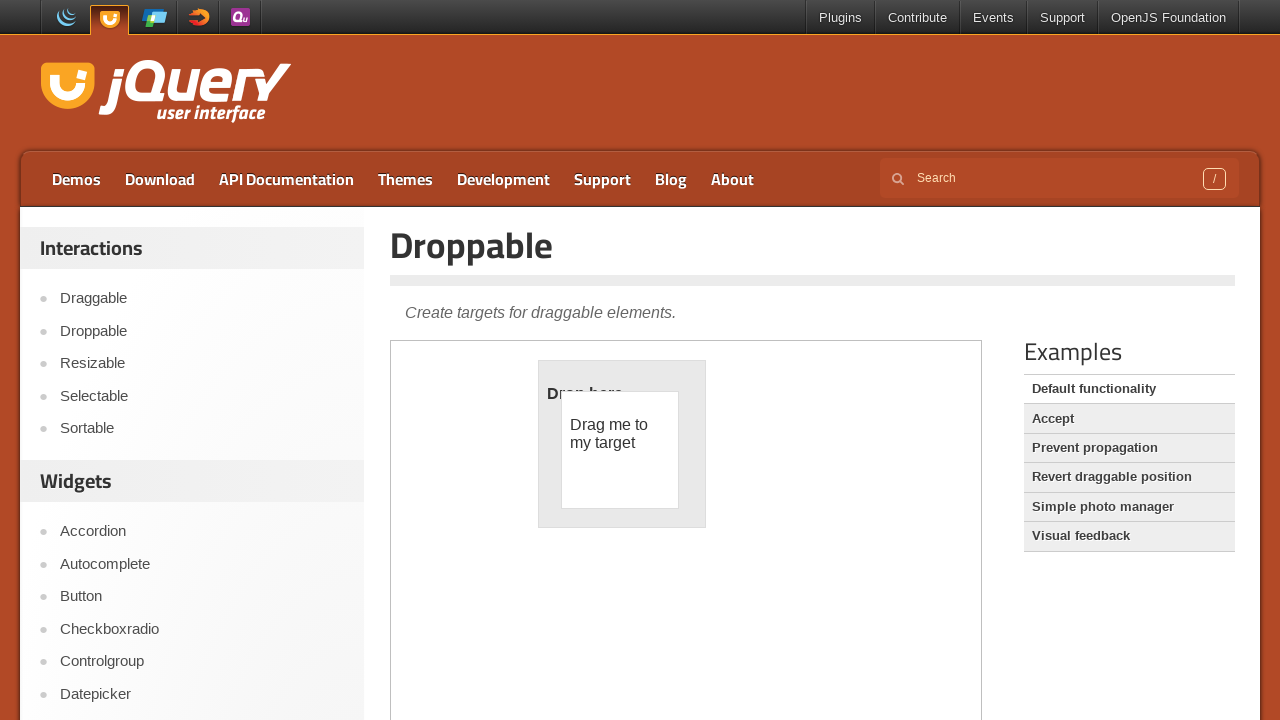

Released mouse button to complete the drag and drop action at (619, 449)
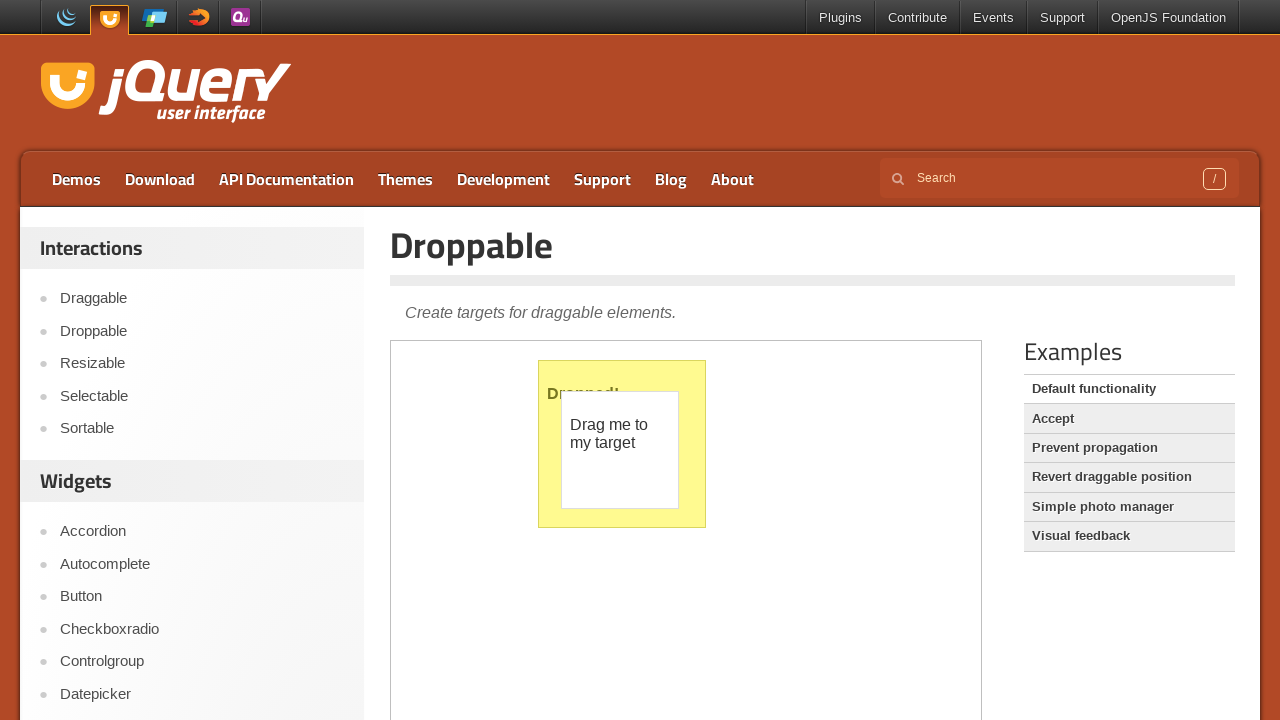

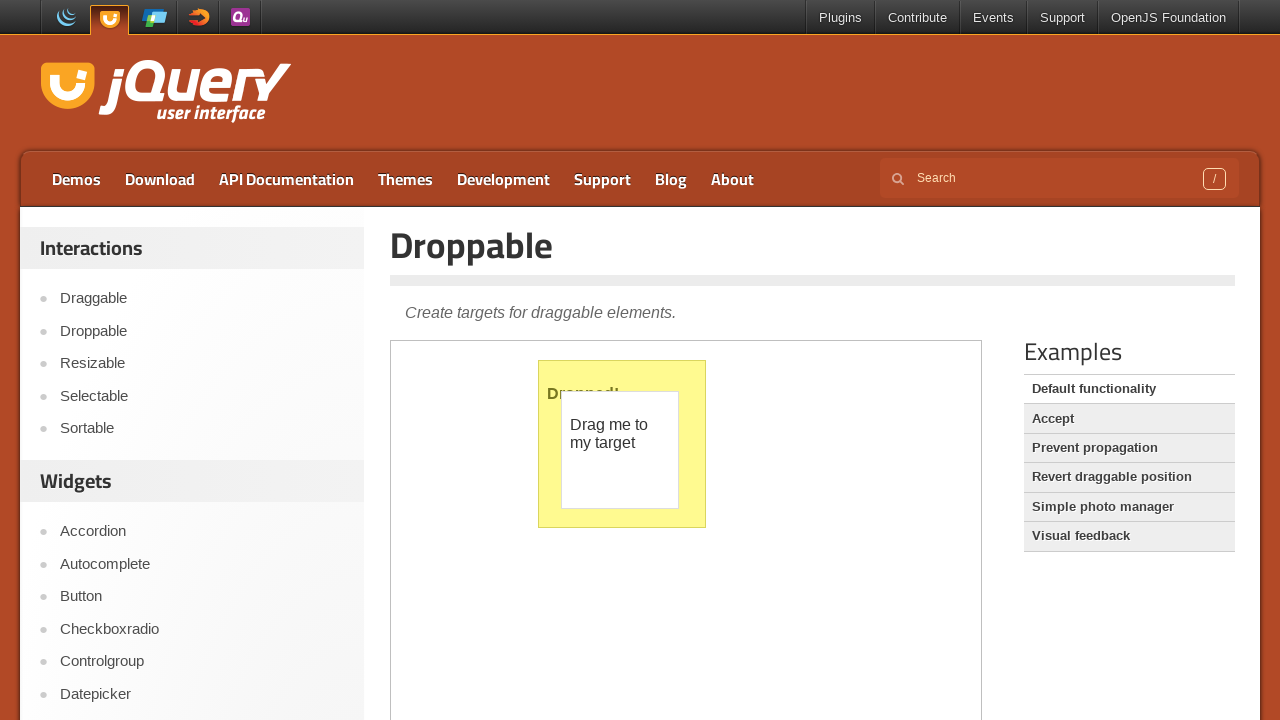